Tests dynamic controls page by clicking Remove button, verifying "It's gone!" message appears, then clicking Add button and verifying the message appears again

Starting URL: https://the-internet.herokuapp.com/dynamic_controls

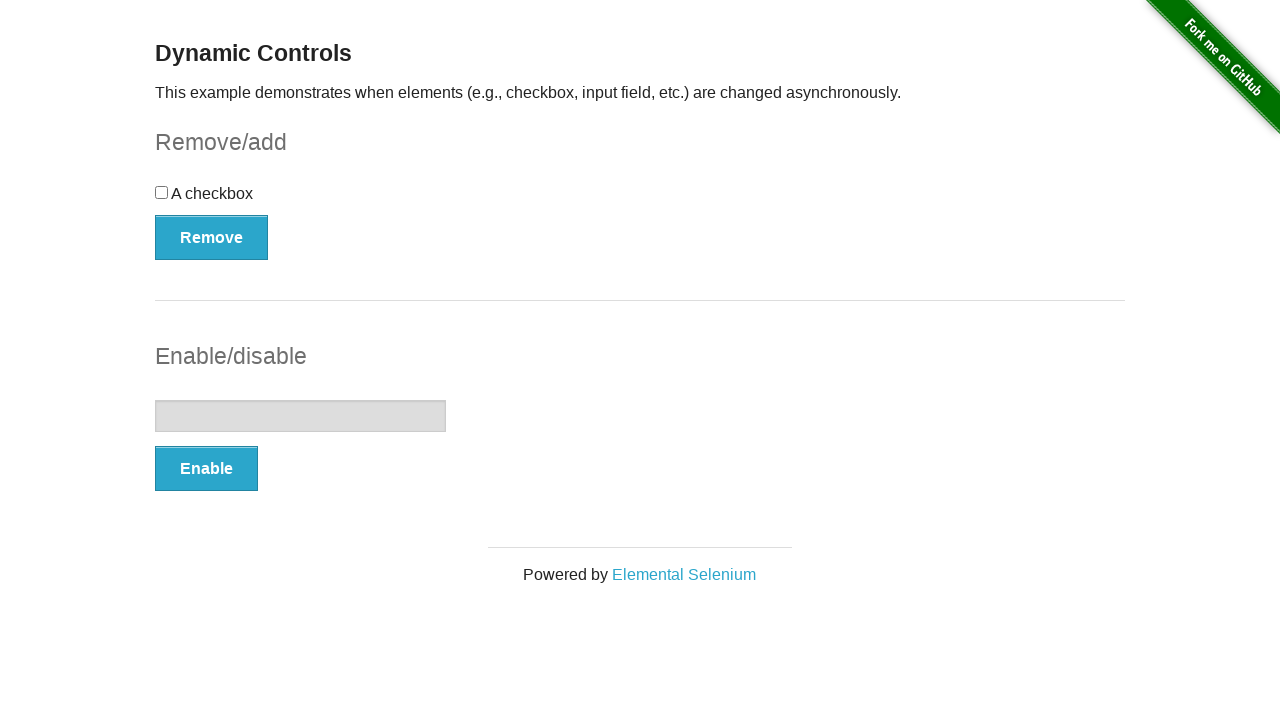

Clicked Remove button at (212, 237) on xpath=//*[text()='Remove']
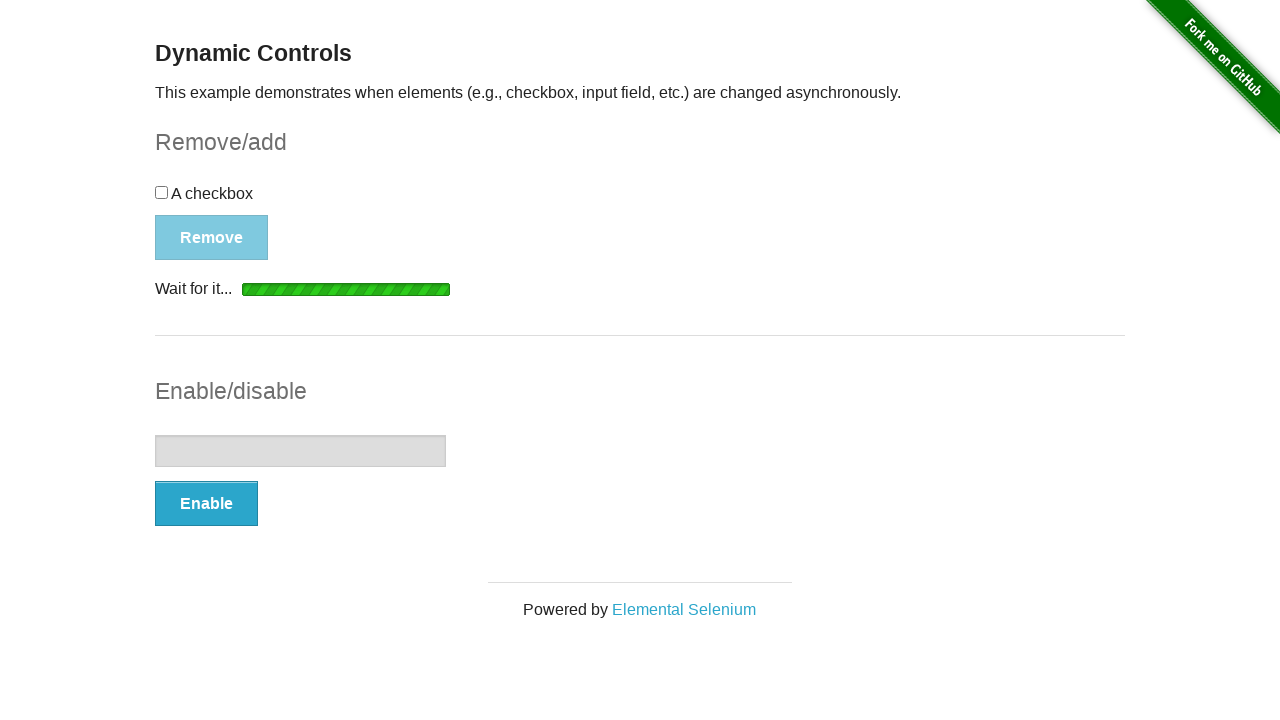

Waited for 'It's gone!' message to appear
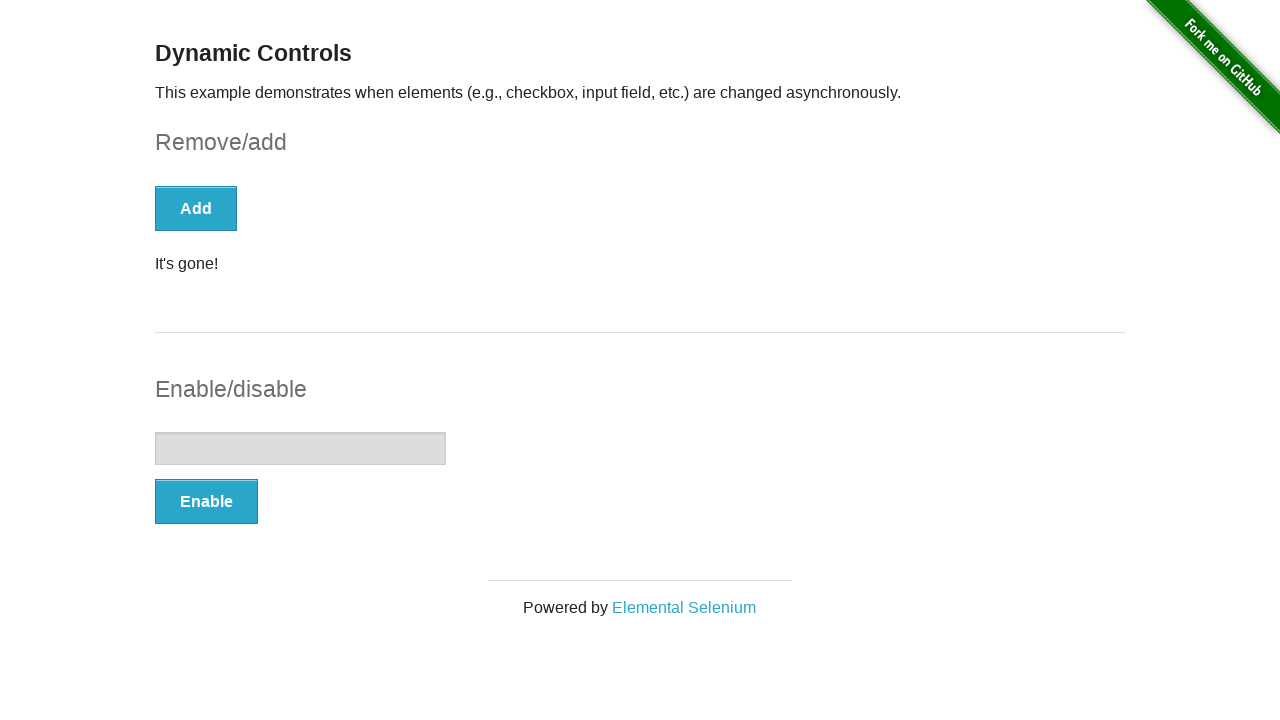

Verified 'It's gone!' message is visible
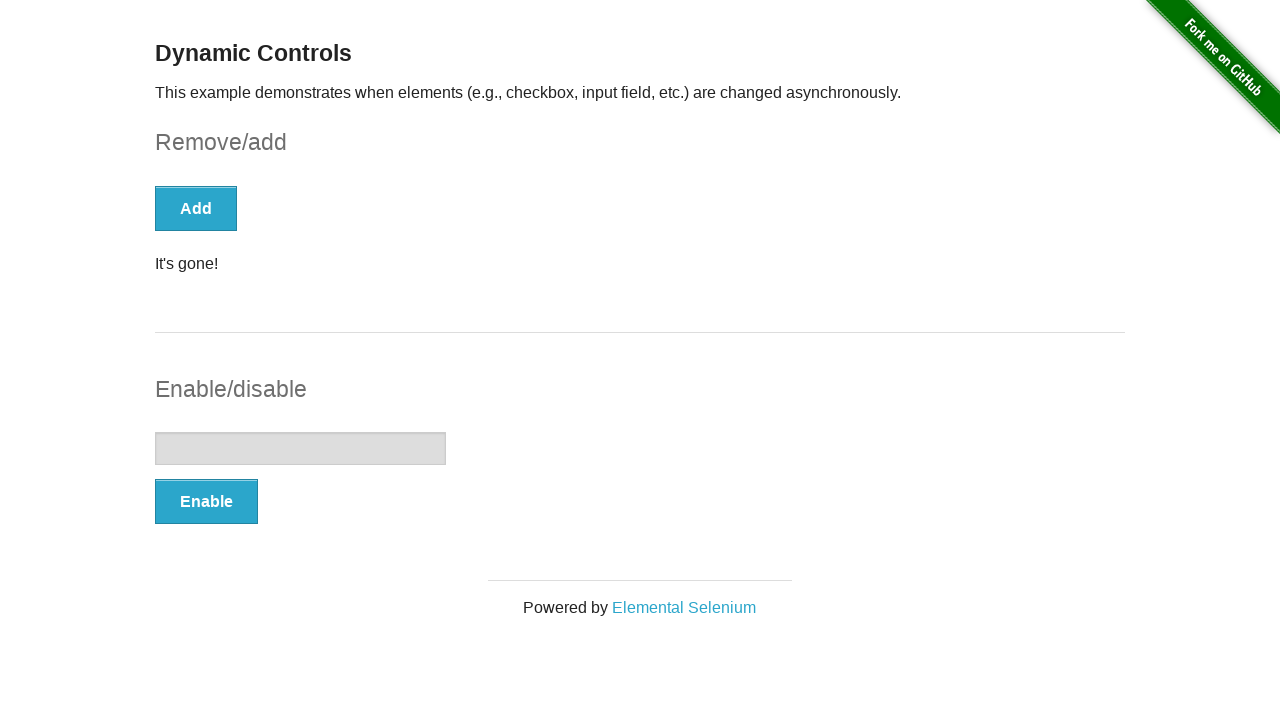

Clicked Add button at (196, 208) on xpath=//*[text()='Add']
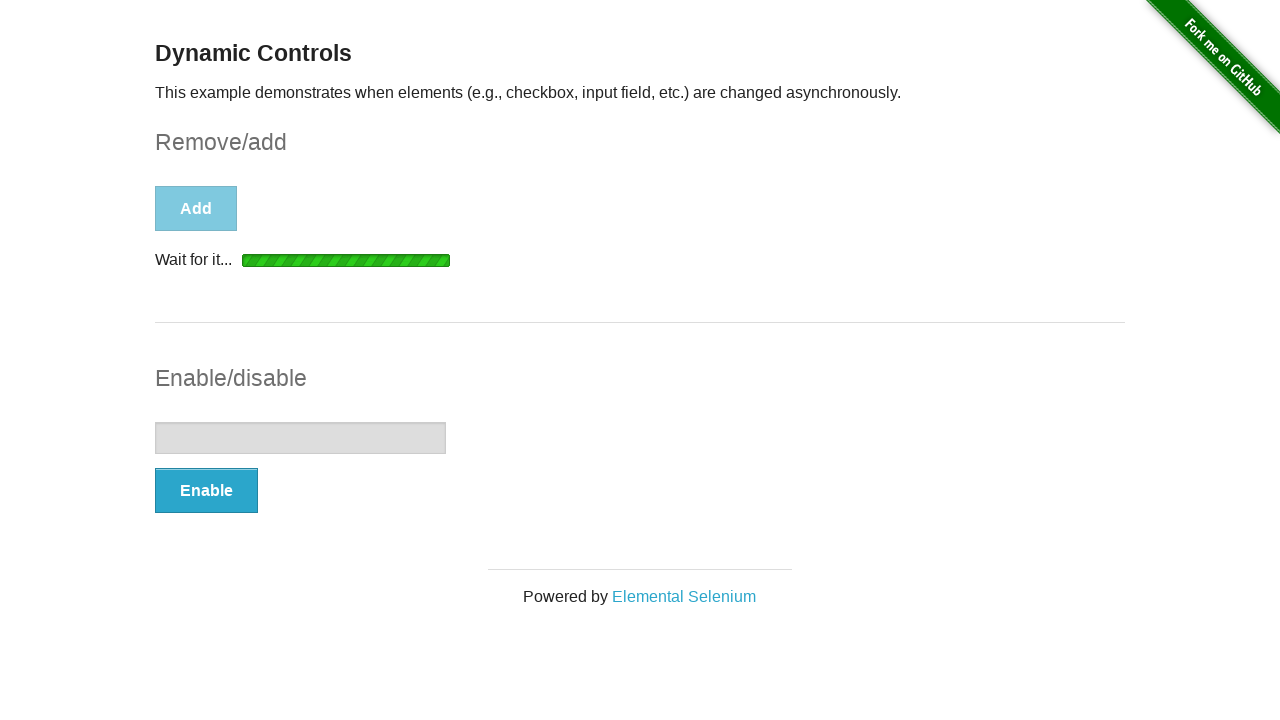

Waited for message element to appear
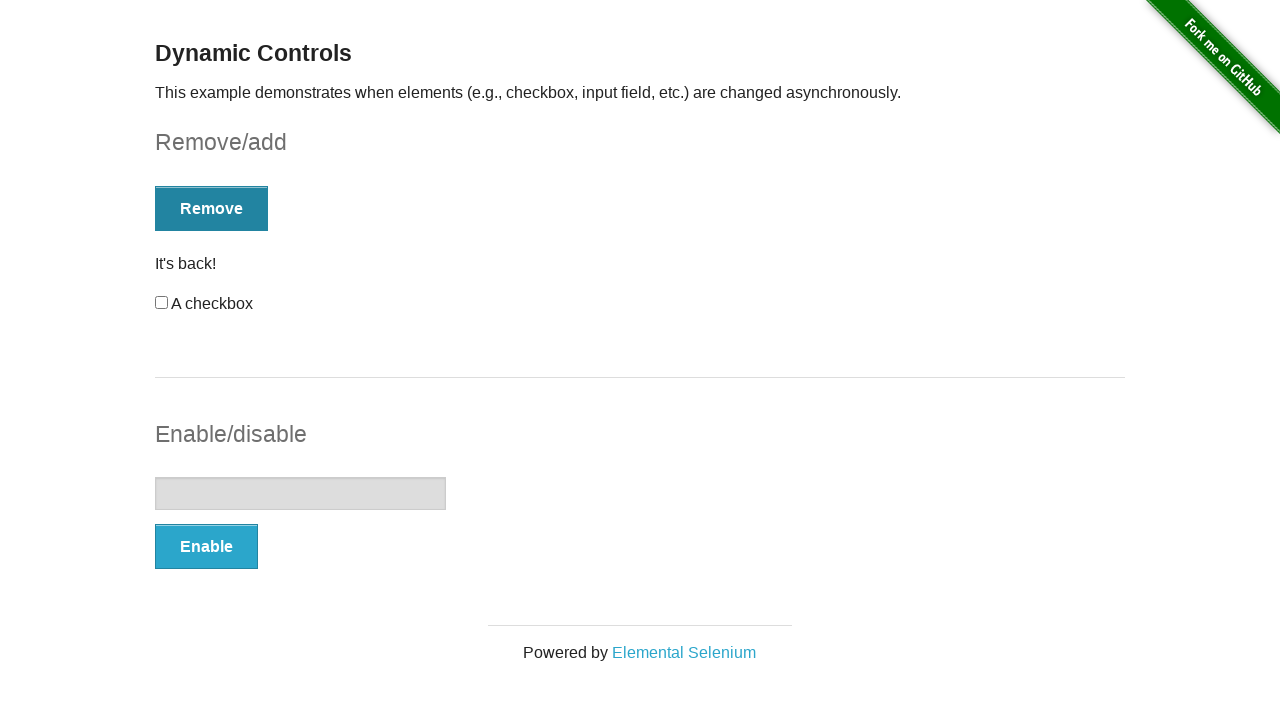

Verified message is visible
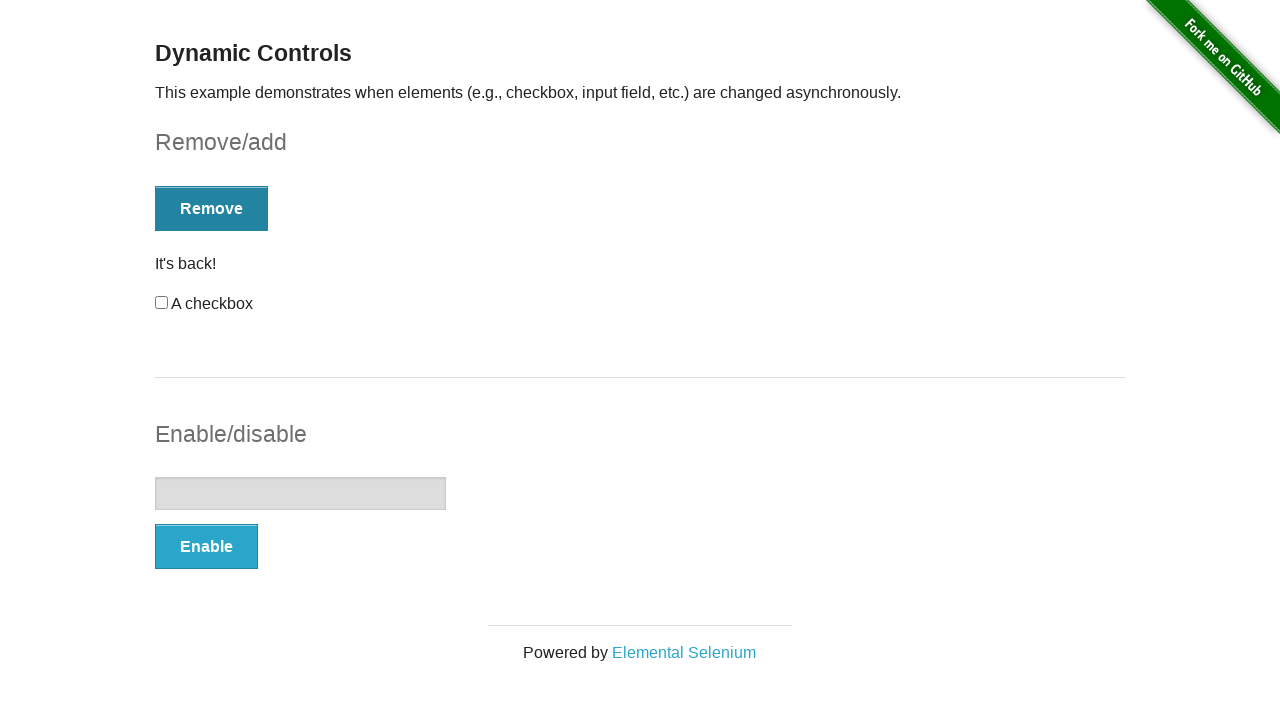

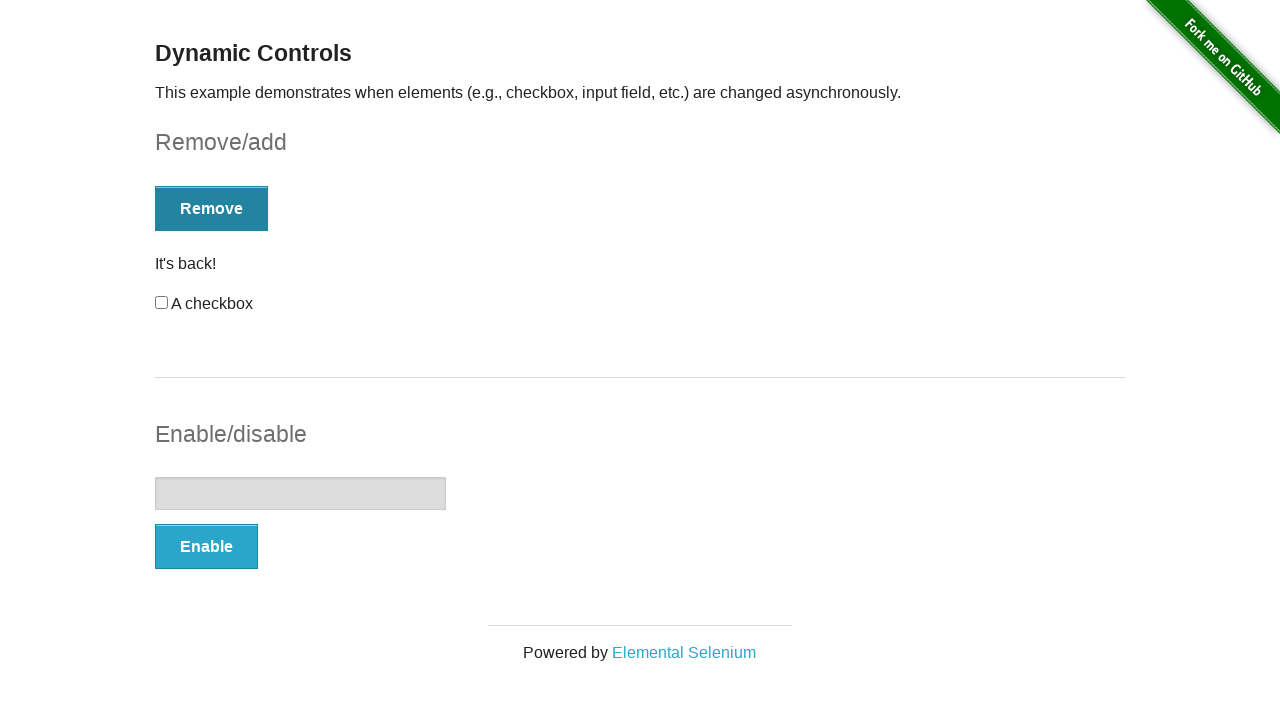